Tests autocomplete suggestion functionality by typing partial text, selecting a suggestion from the dropdown, and verifying the selected value.

Starting URL: https://www.rahulshettyacademy.com/AutomationPractice/

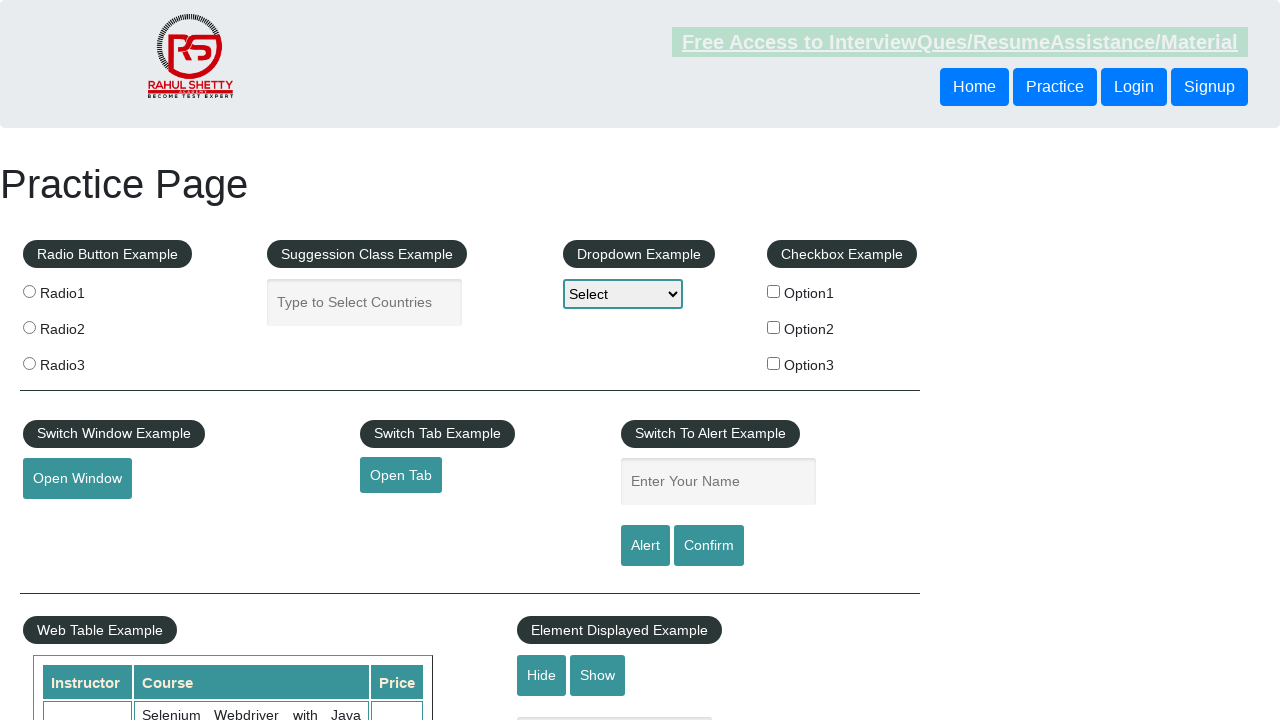

Navigated to AutomationPractice page
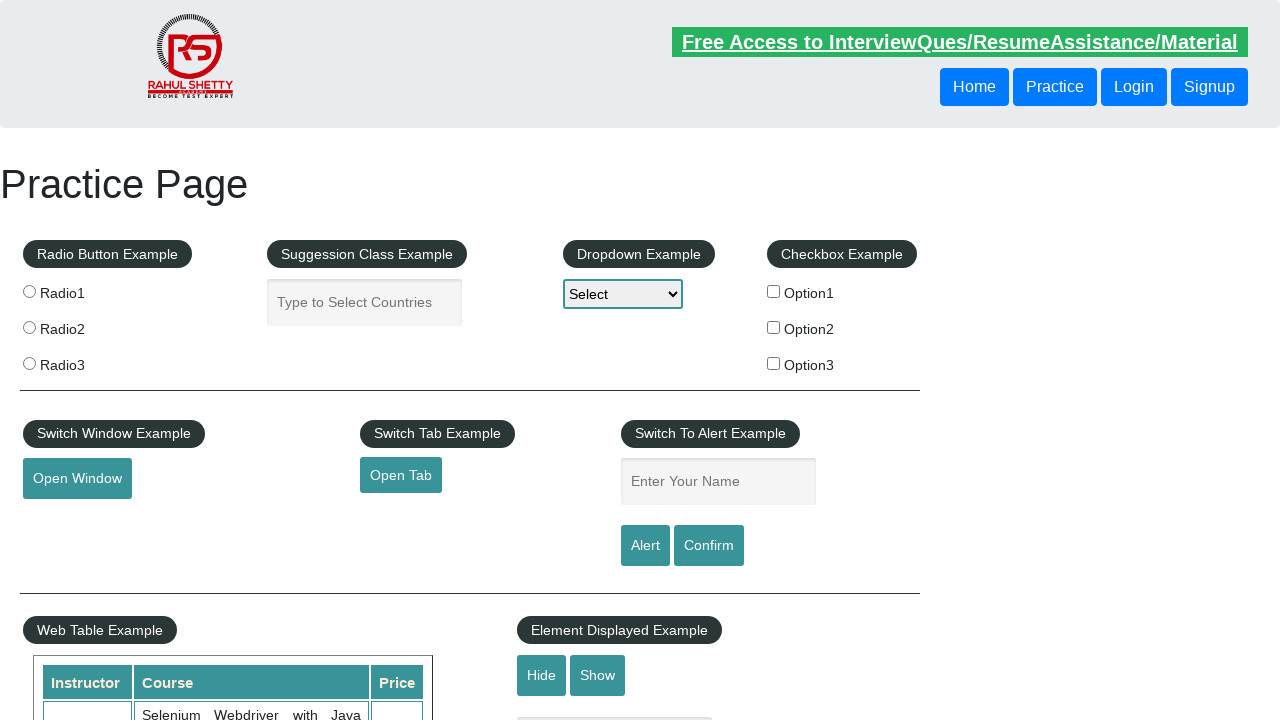

Typed 'Ind' in autocomplete textbox on #autocomplete
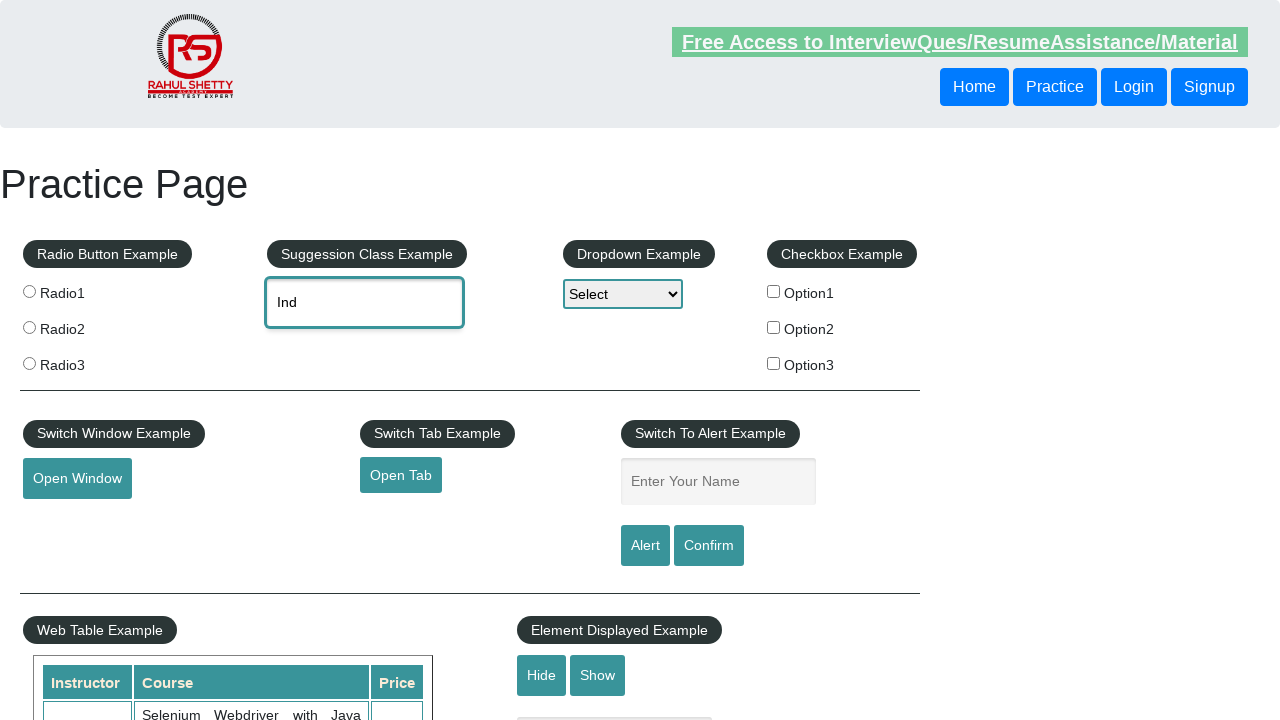

Autocomplete suggestion 'India' appeared in dropdown
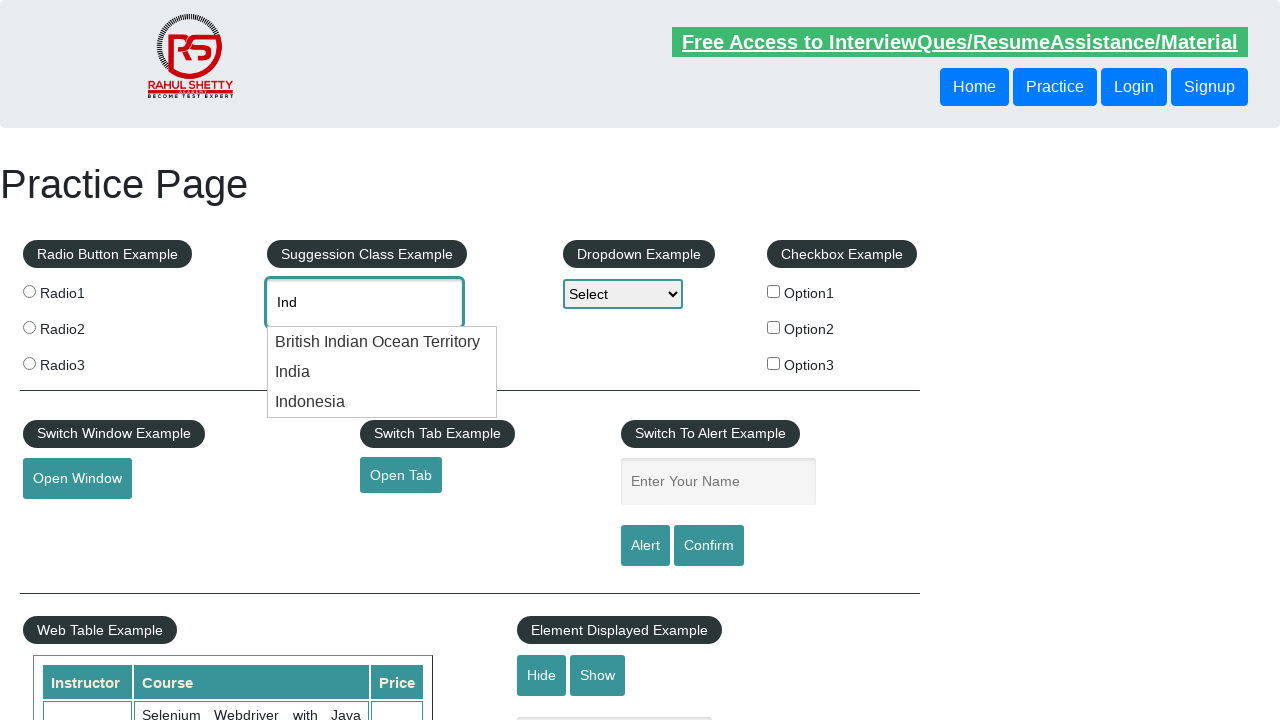

Clicked on 'India' suggestion from dropdown at (382, 372) on xpath=//div[contains(@class, 'ui-menu-item-wrapper') and text()='India']
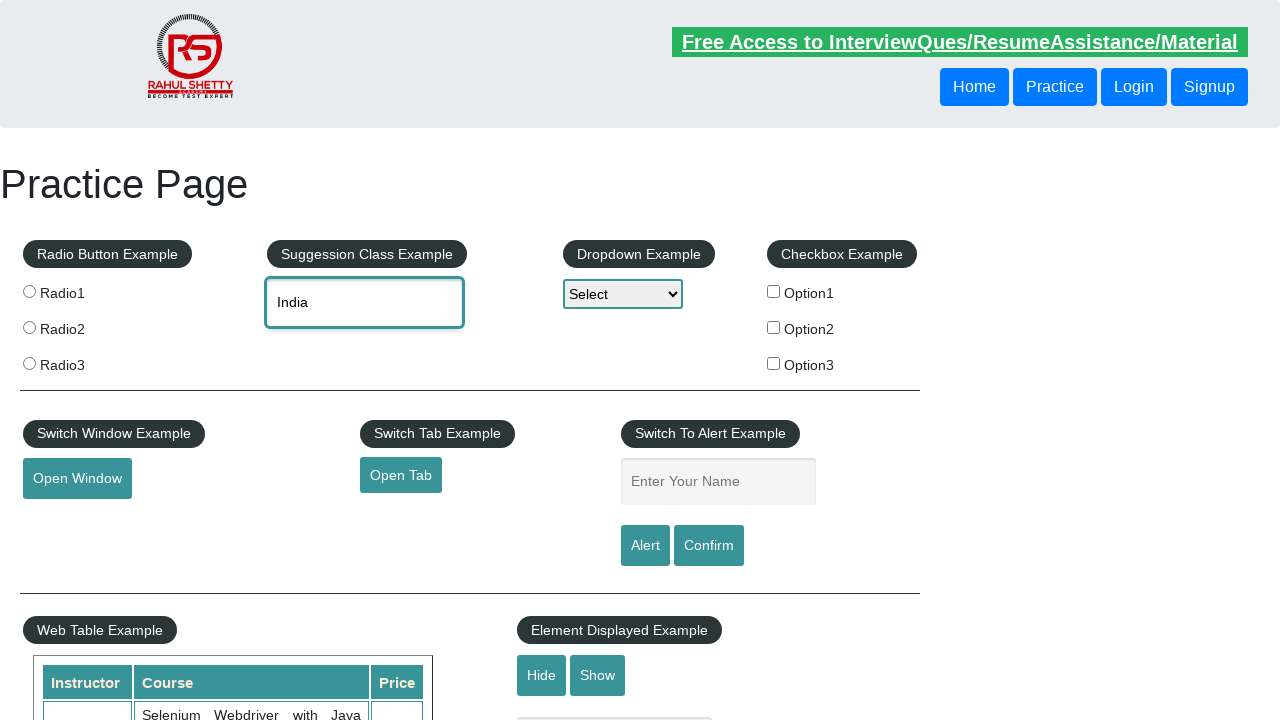

Retrieved selected autocomplete value: 'India'
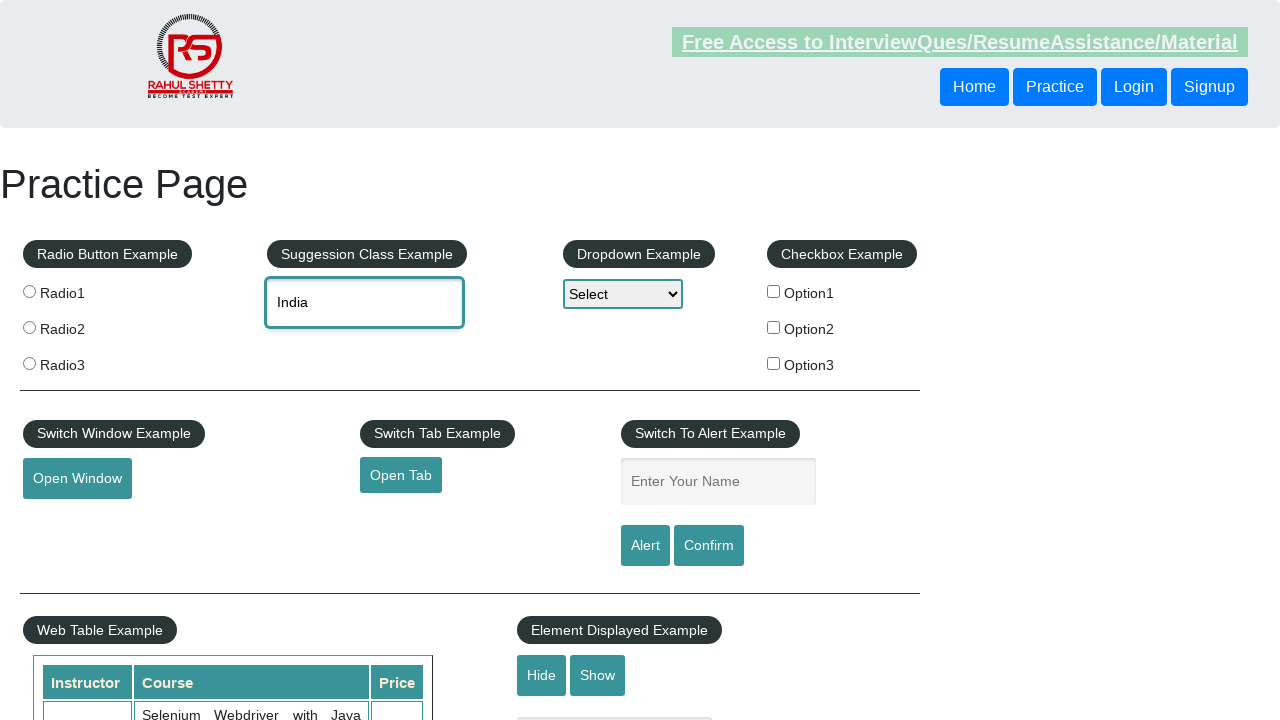

Verified that selected value is 'India'
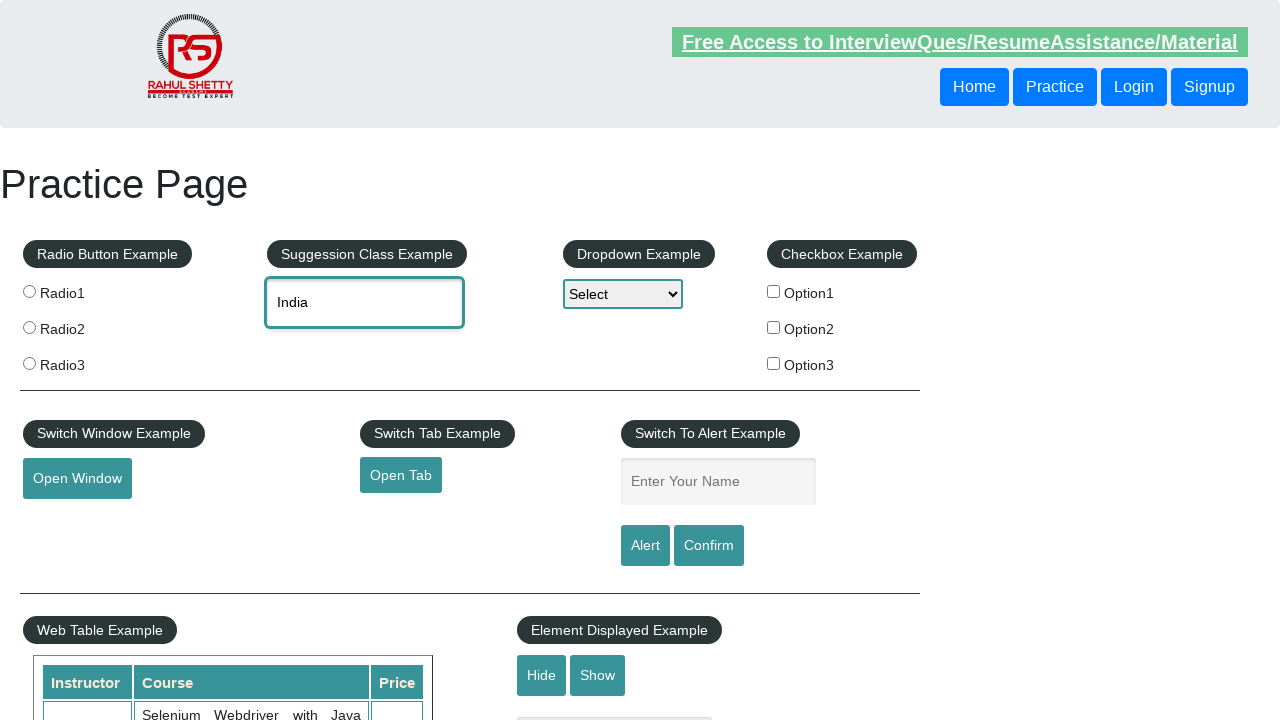

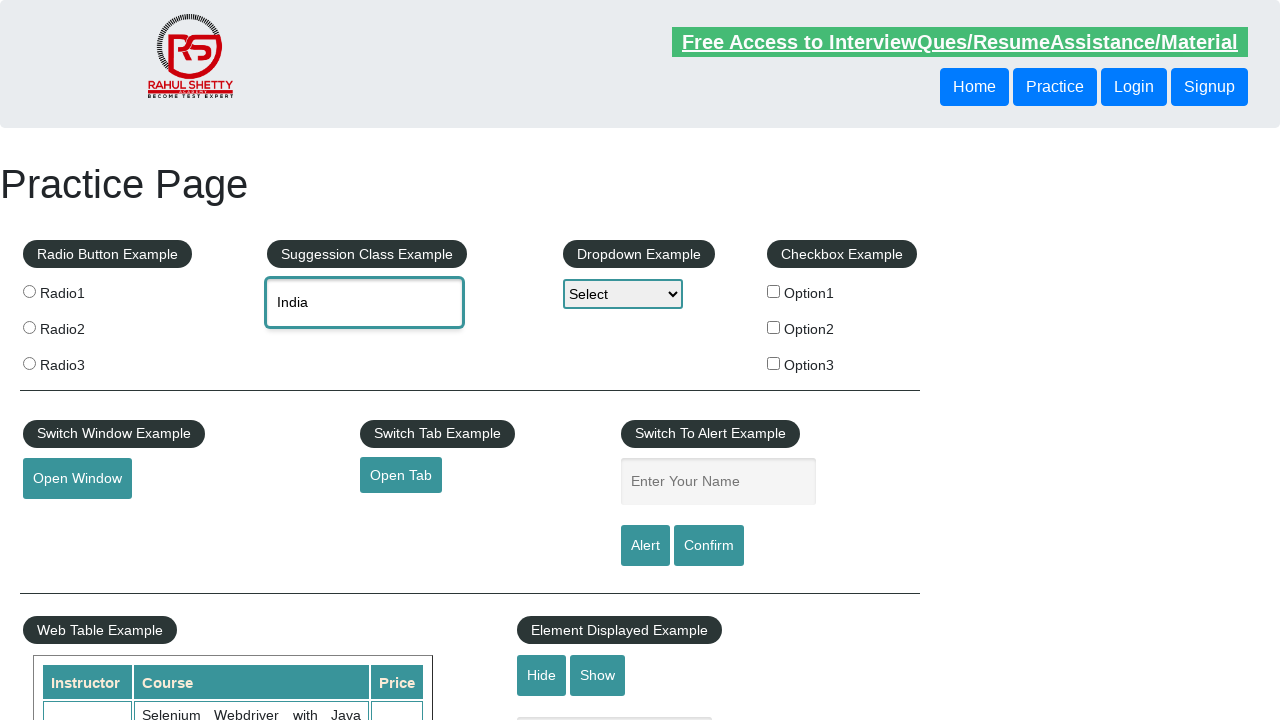